Tests clicking a button that triggers a confirm dialog and clicking Cancel to dismiss it

Starting URL: https://demoqa.com/alerts

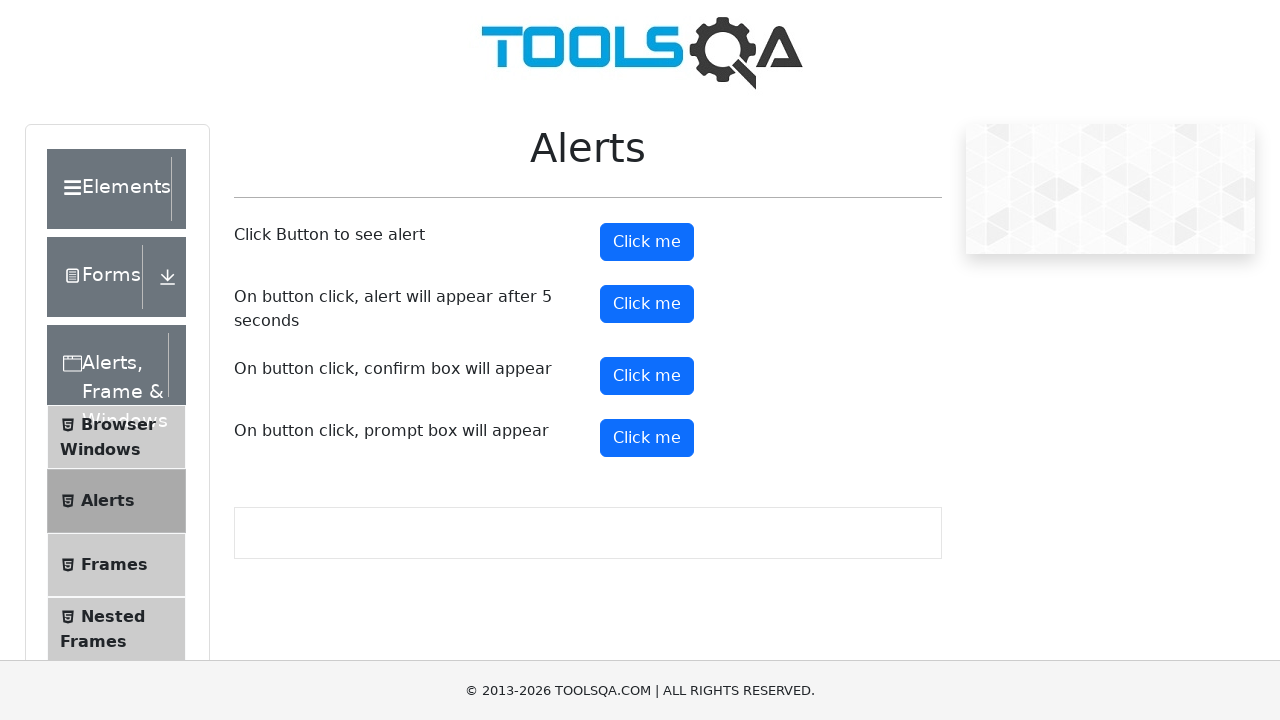

Set up dialog handler to dismiss confirm dialog
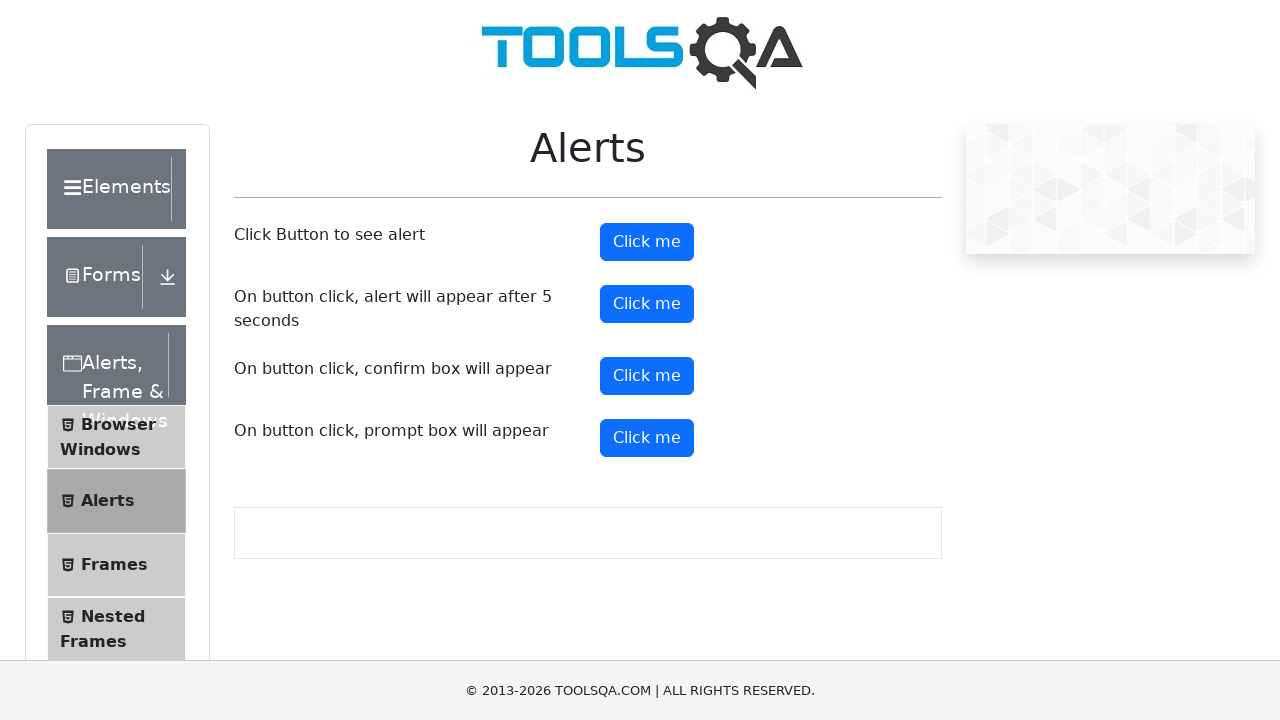

Clicked confirm button to trigger confirm alert at (647, 376) on #confirmButton
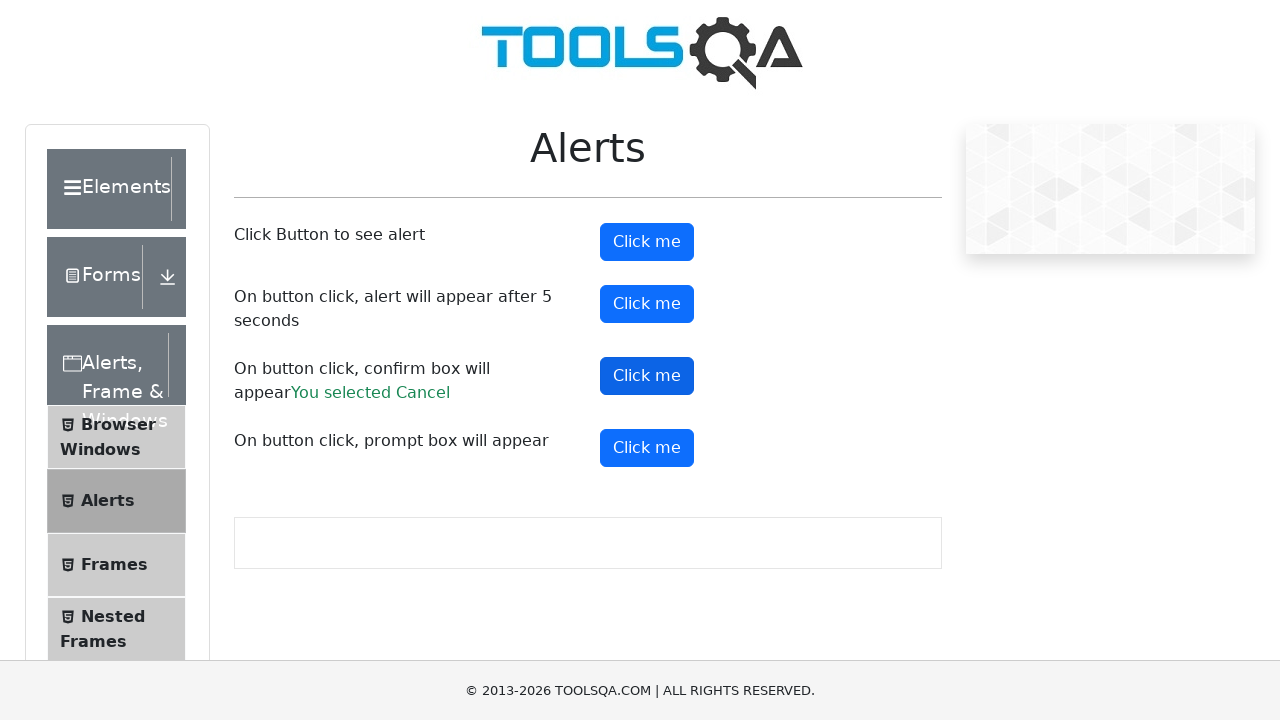

Confirmed that confirm result element appeared after clicking Cancel
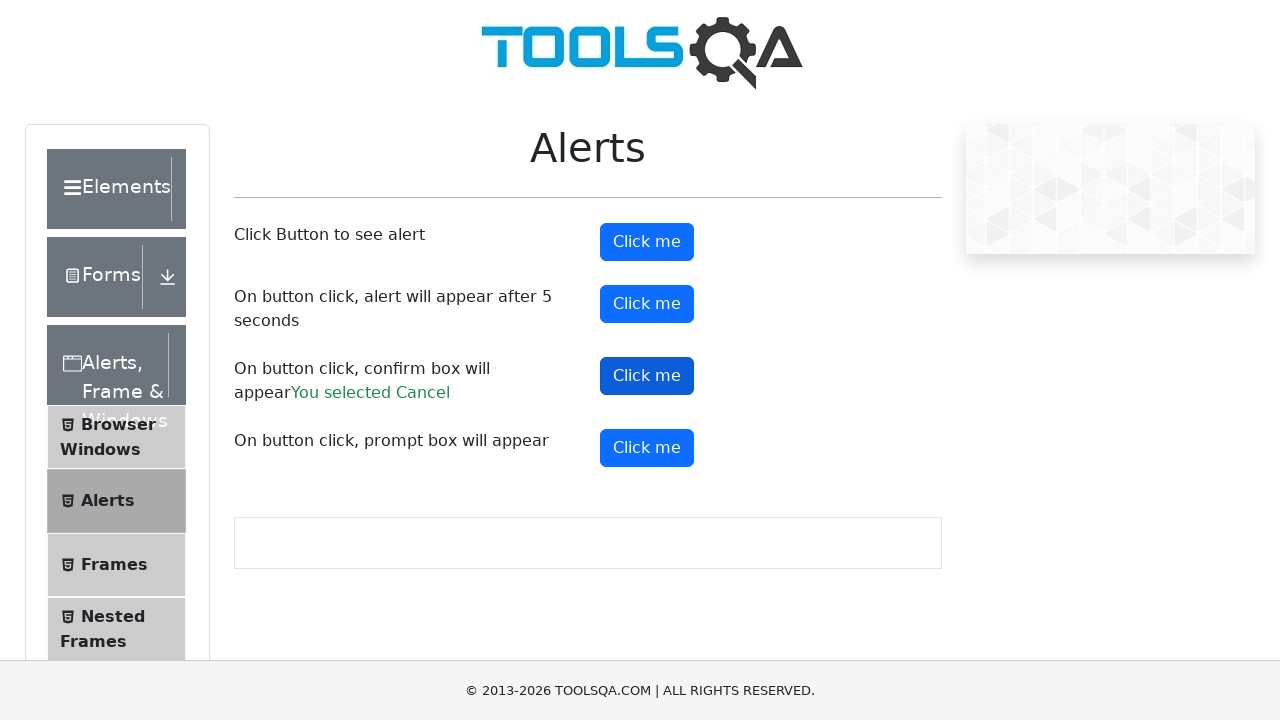

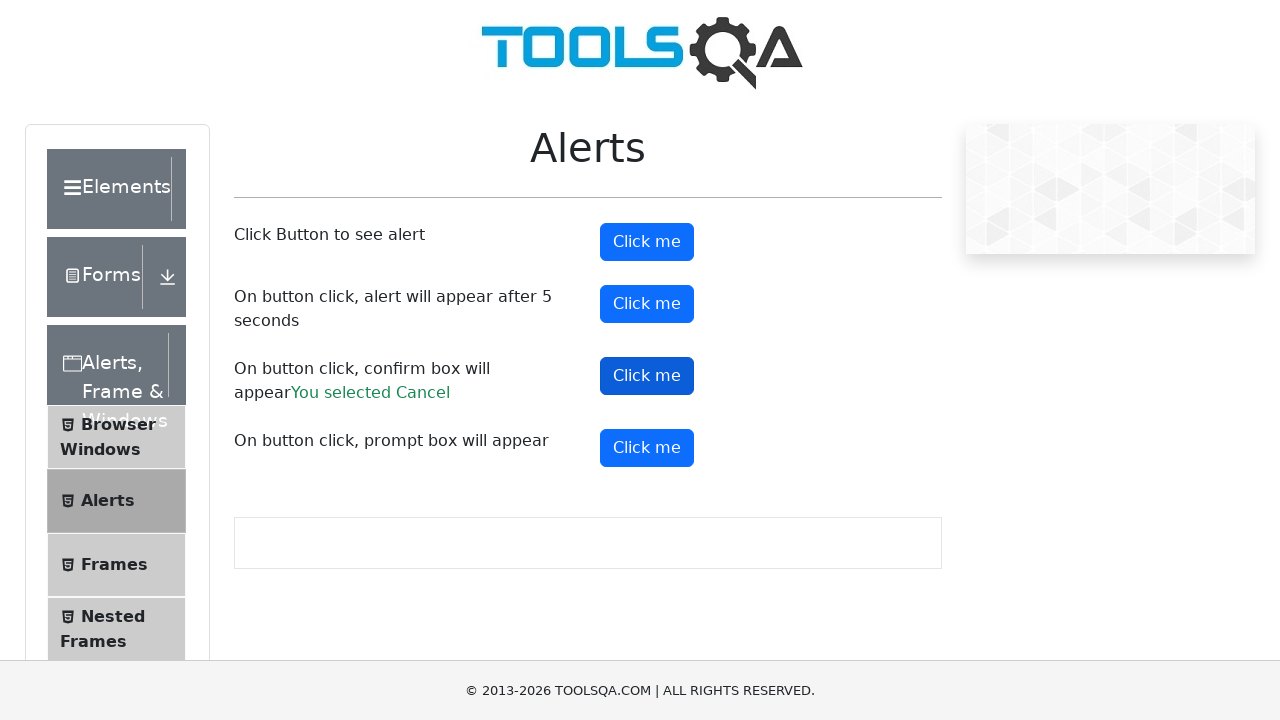